Tests visibility of text elements and takes screenshots of specific elements and the full page after hiding an element

Starting URL: https://www.rahulshettyacademy.com/AutomationPractice/

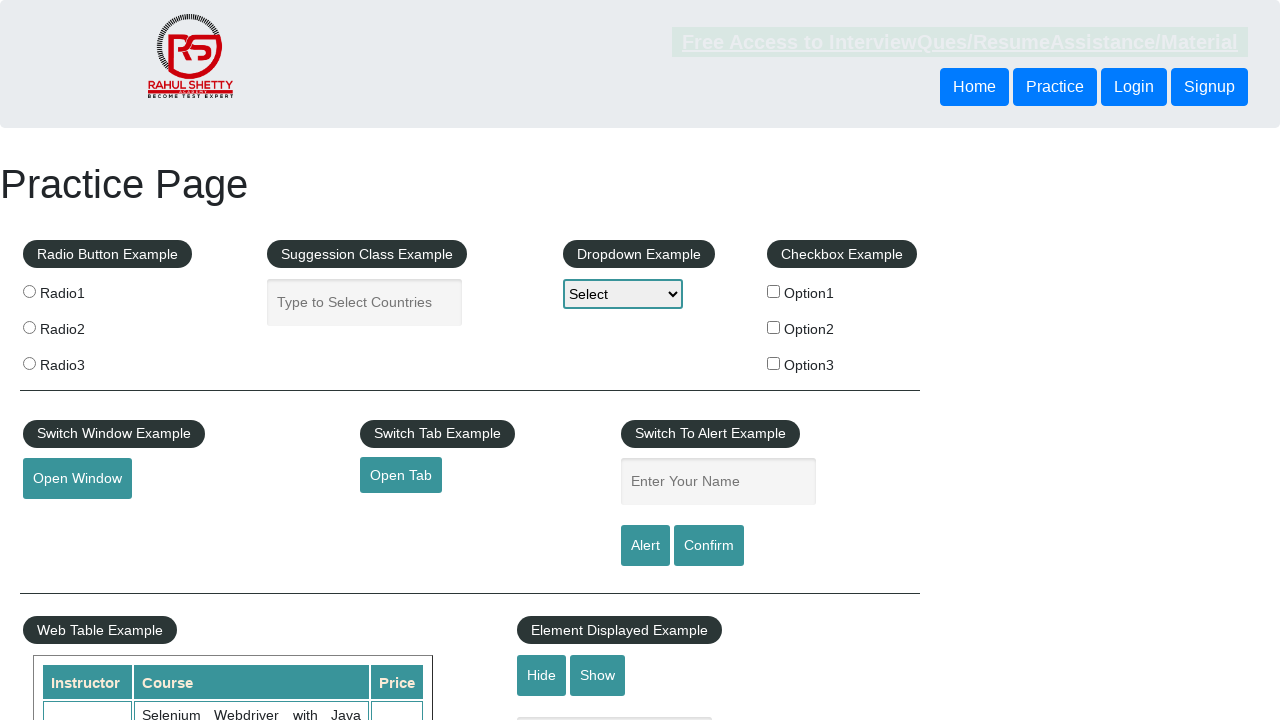

Waited for #displayed-text element to be visible
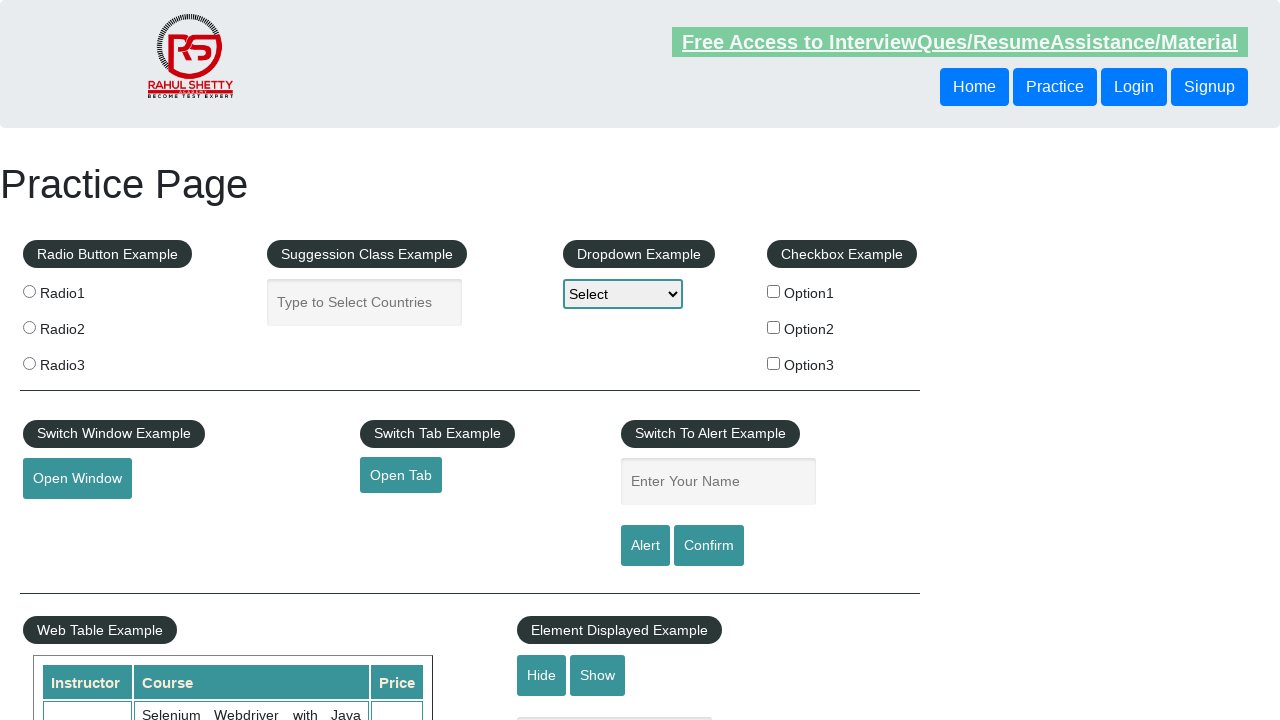

Clicked #hide-textbox button to hide text element at (542, 675) on #hide-textbox
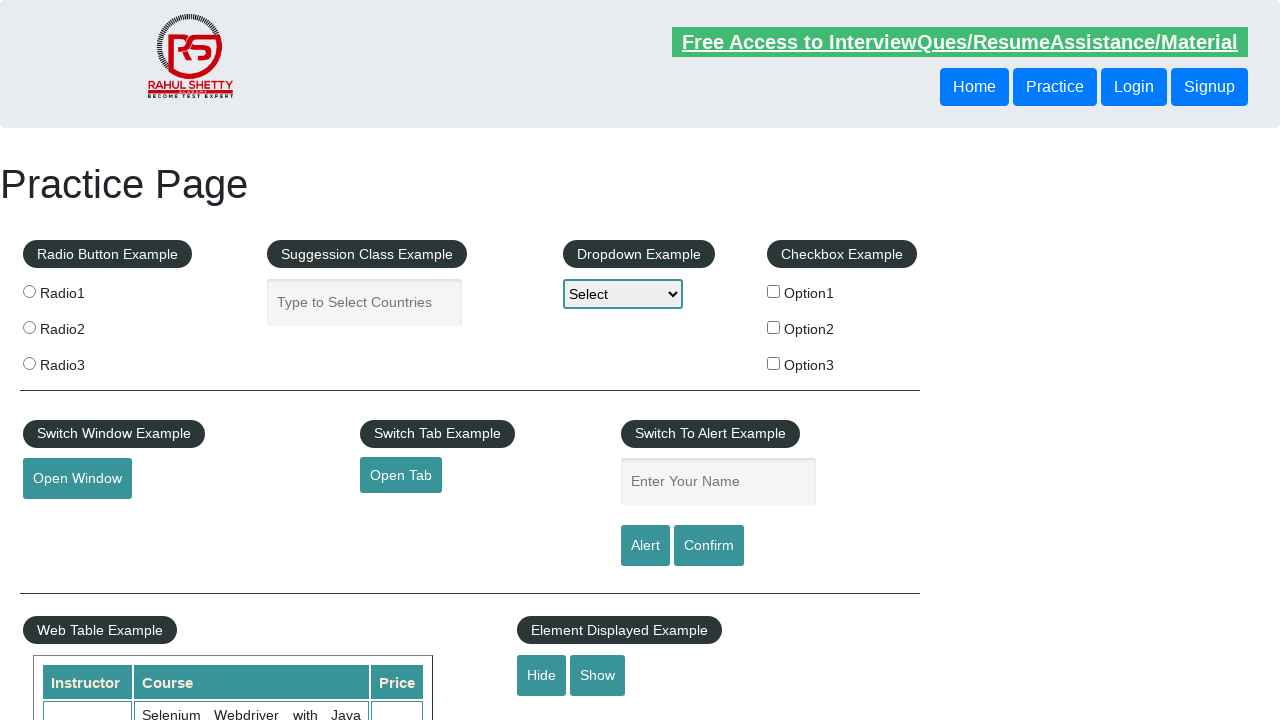

Verified #displayed-text element is now hidden
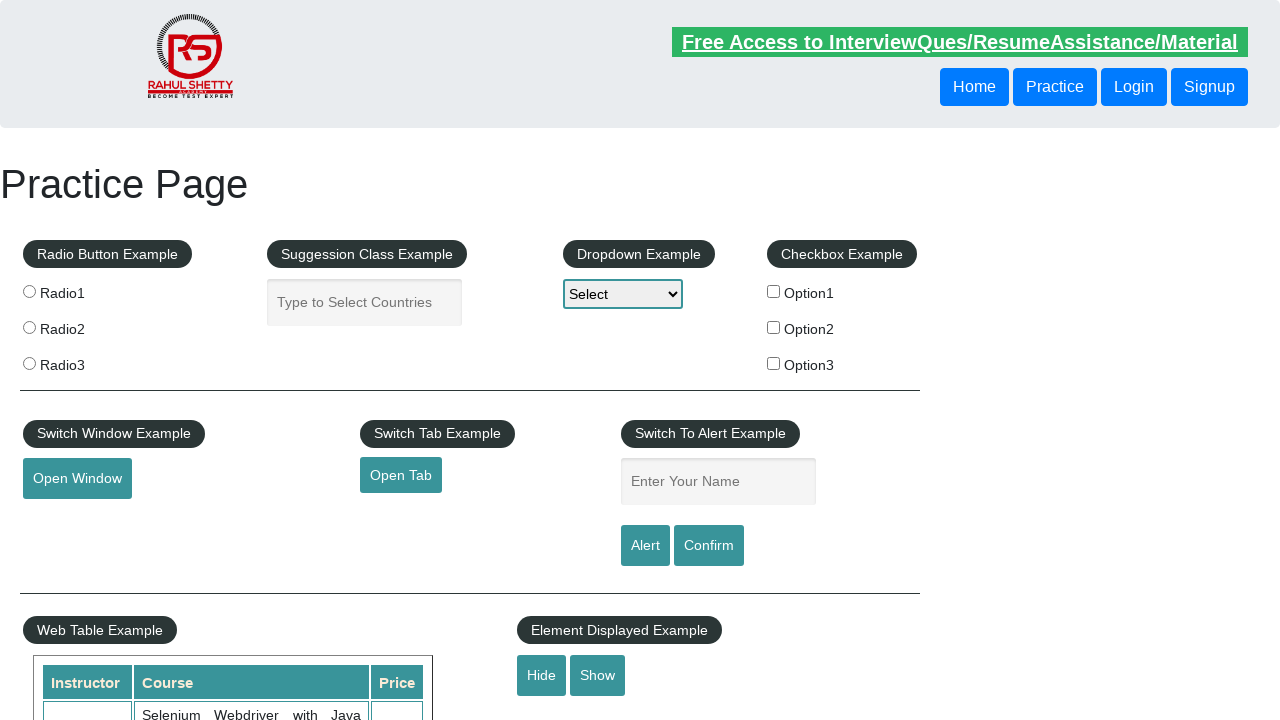

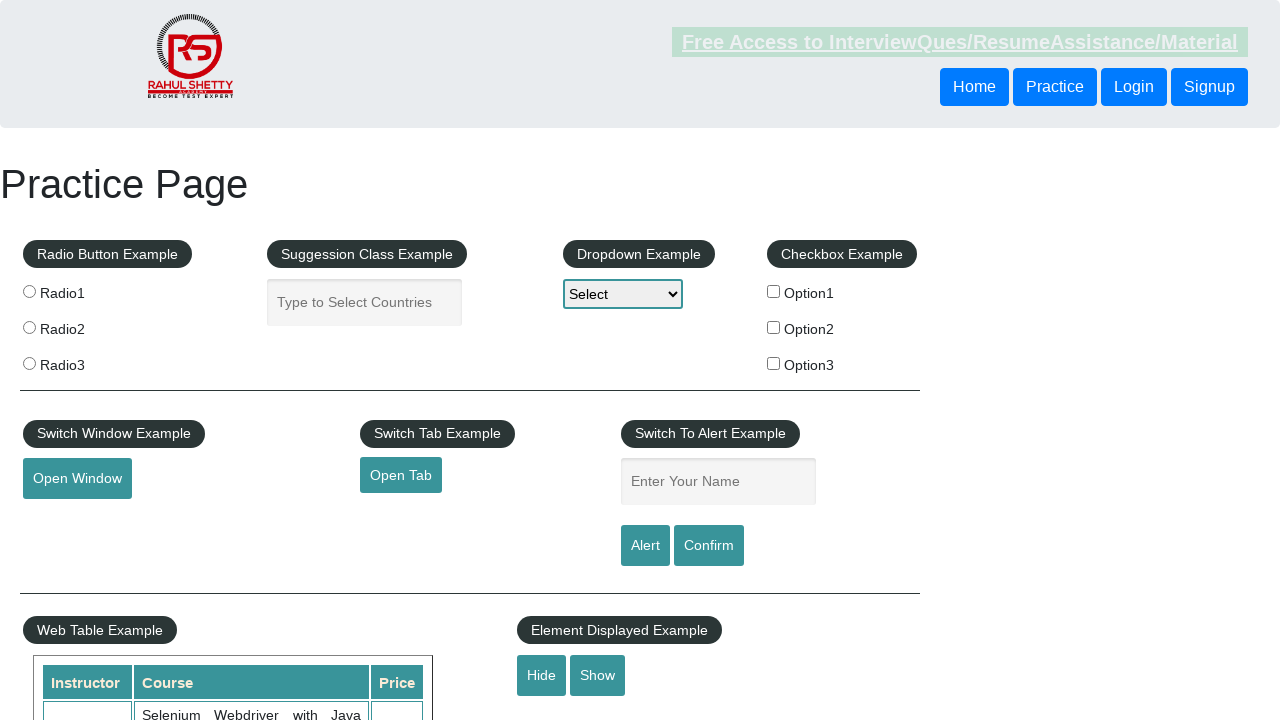